Navigates to the ICC Cricket Men's Test Team Rankings page and verifies that the rankings table with teams and match data is displayed.

Starting URL: https://www.icc-cricket.com/rankings/mens/team-rankings/test

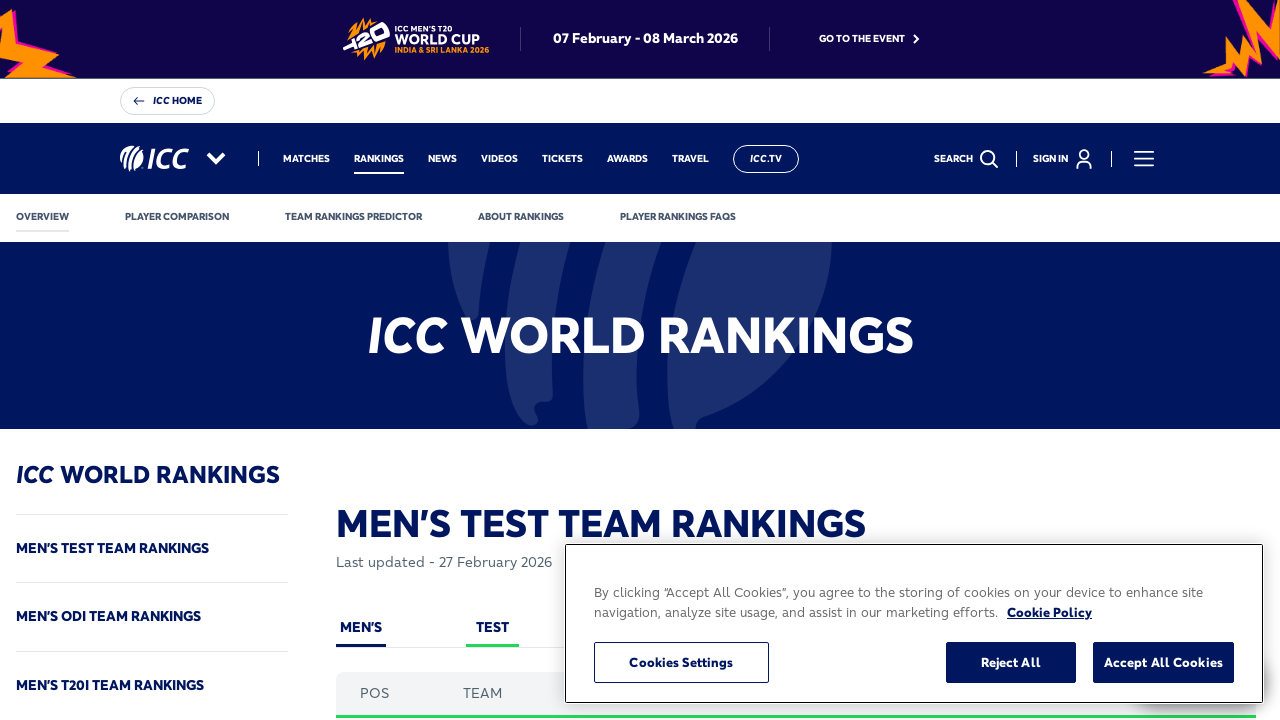

Navigated to ICC Cricket Men's Test Team Rankings page
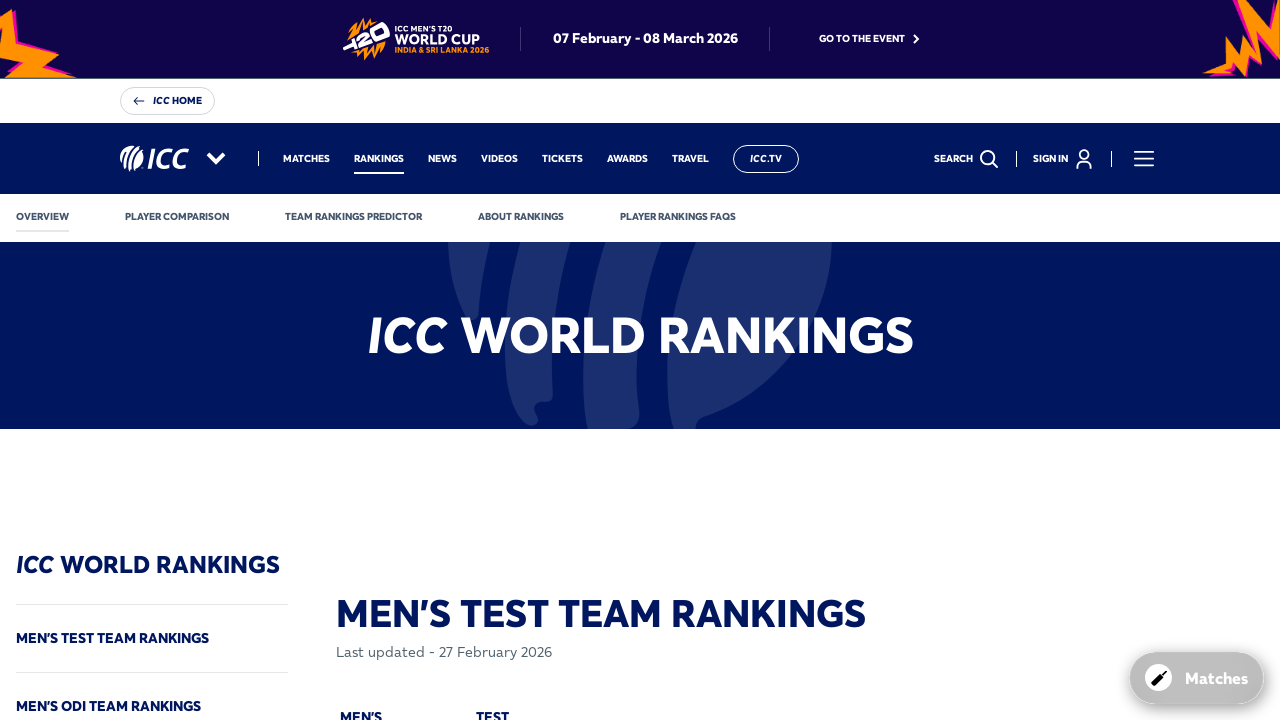

Rankings table loaded successfully
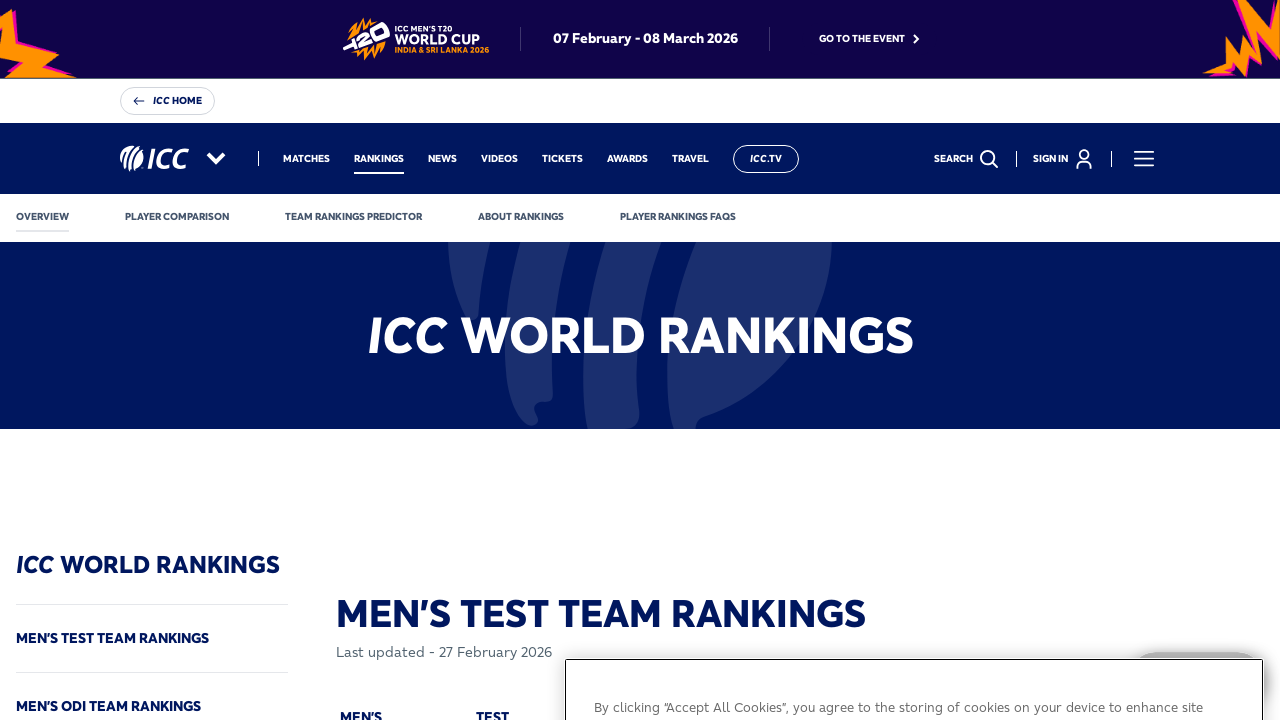

Team names column verified in rankings table
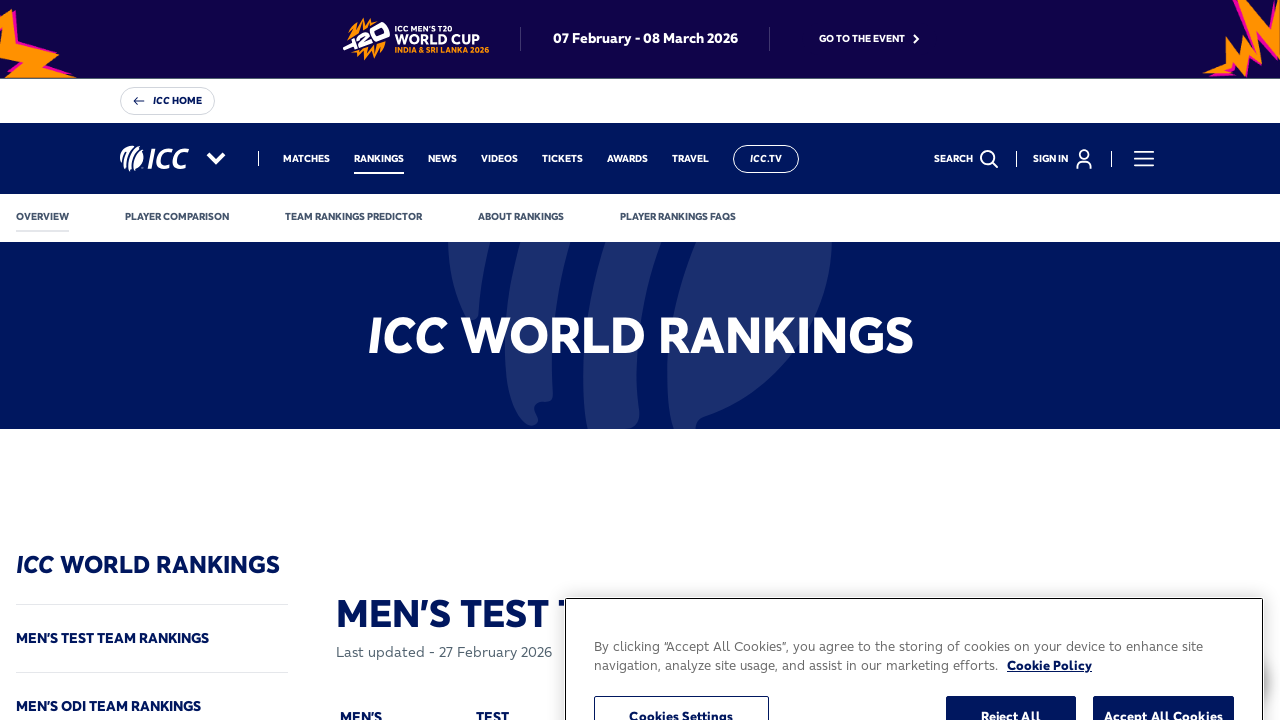

Match data column verified in rankings table
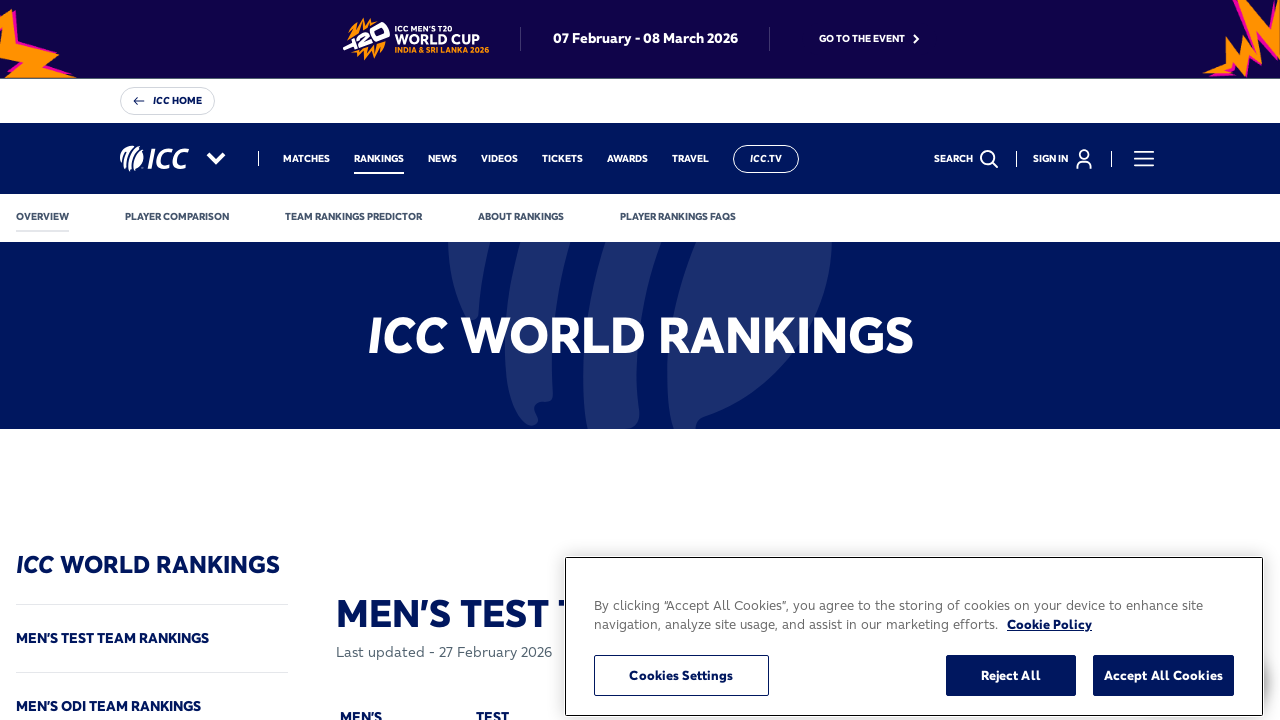

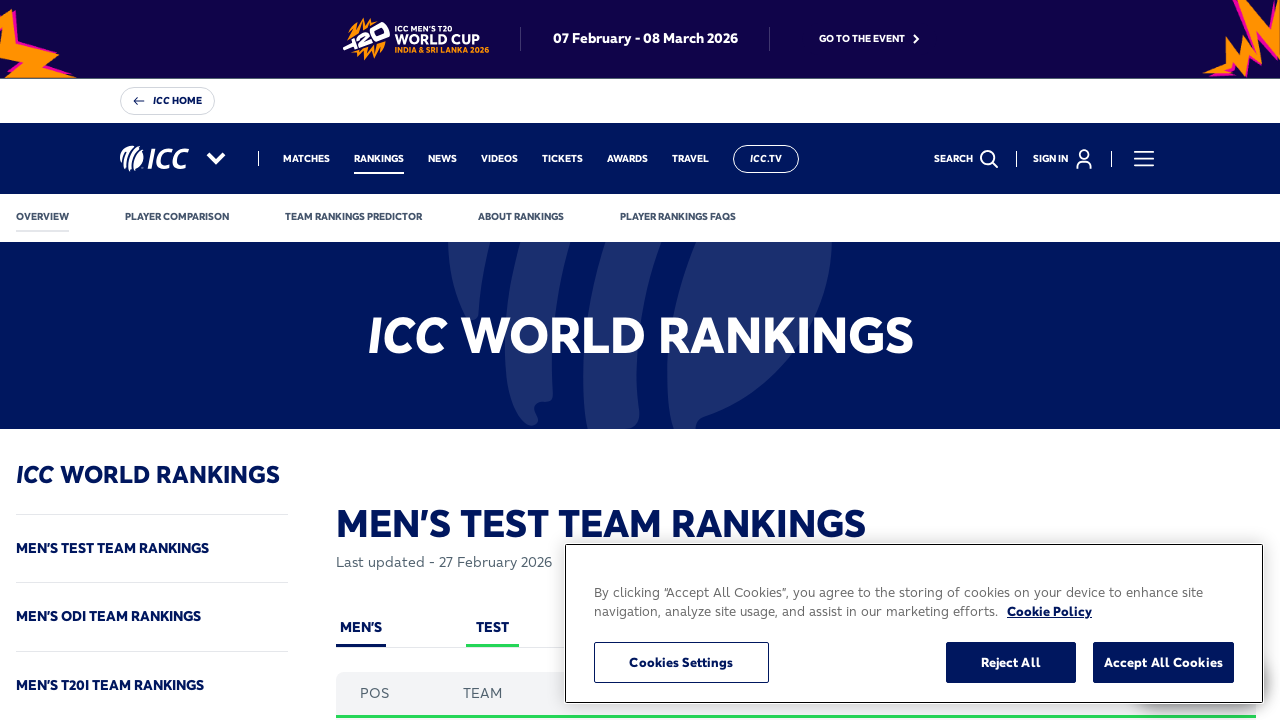